Tests creating a new guest paste on Pastebin with bash code, setting expiration time, paste name, and syntax highlighting, then validates the paste was created successfully.

Starting URL: https://pastebin.com/

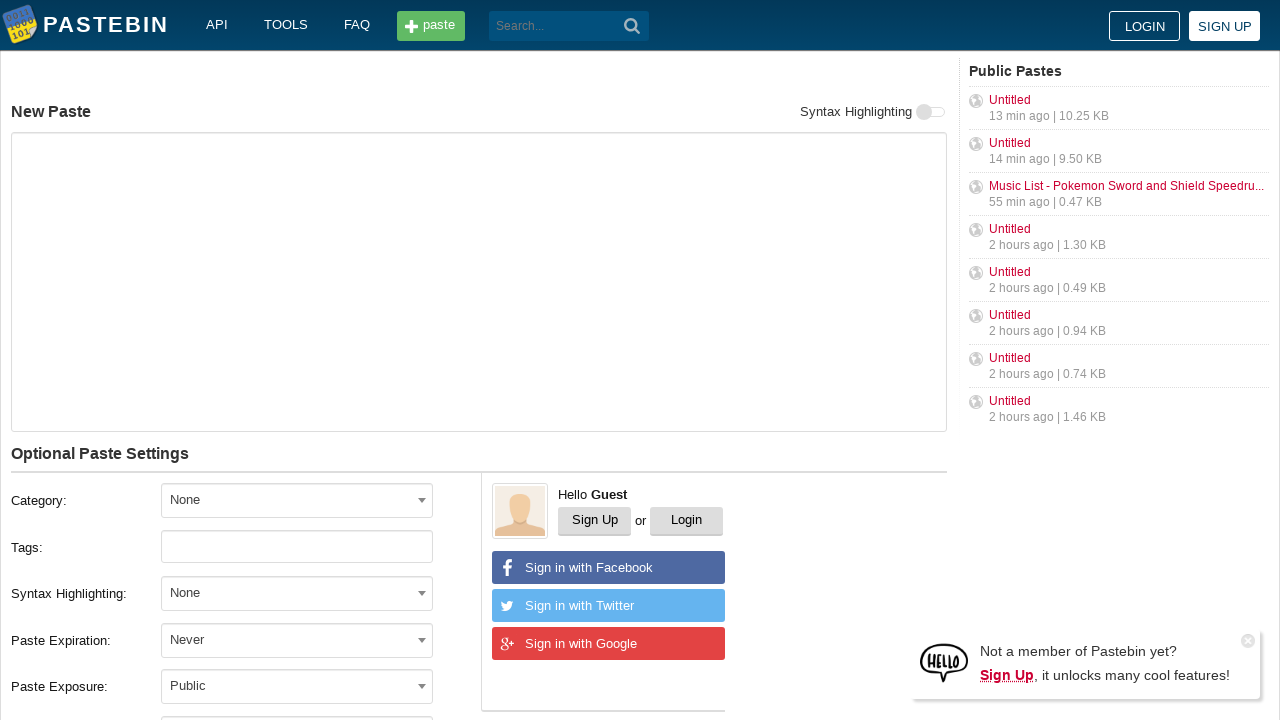

Waited for paste code textarea to load
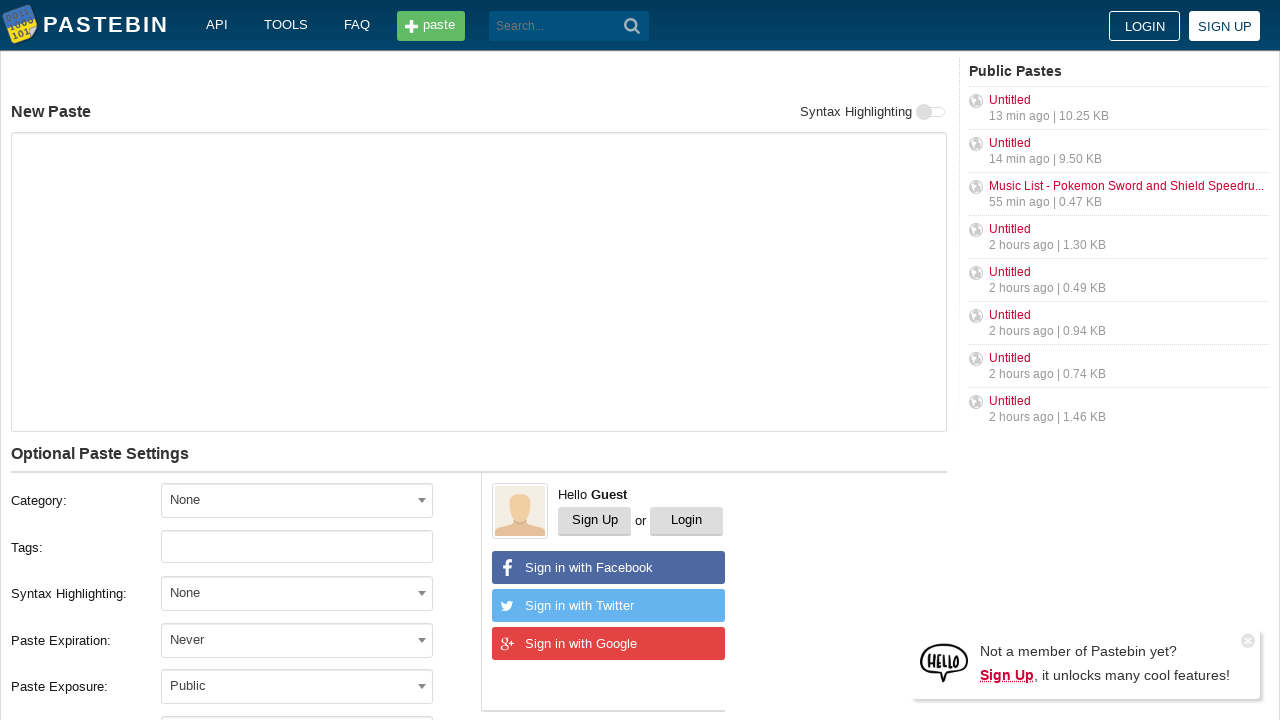

Filled paste code textarea with bash script on textarea#postform-text
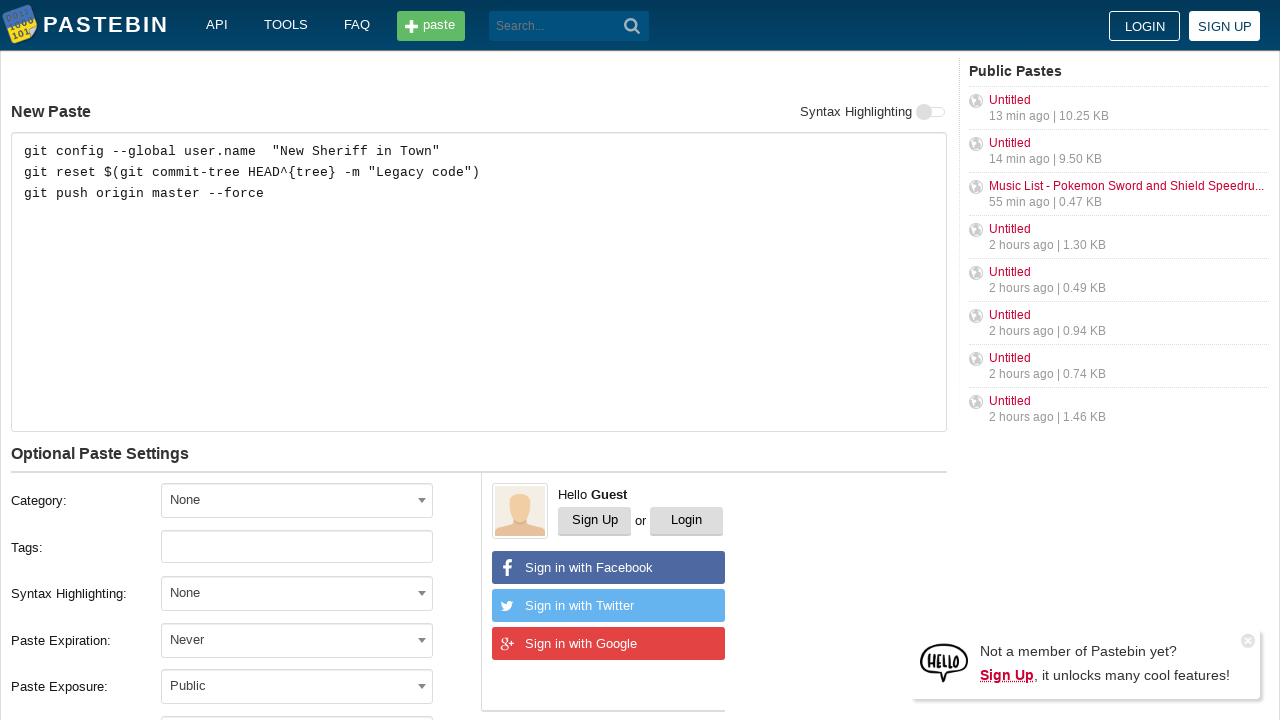

Clicked syntax highlighting dropdown at (297, 593) on span#select2-postform-format-container
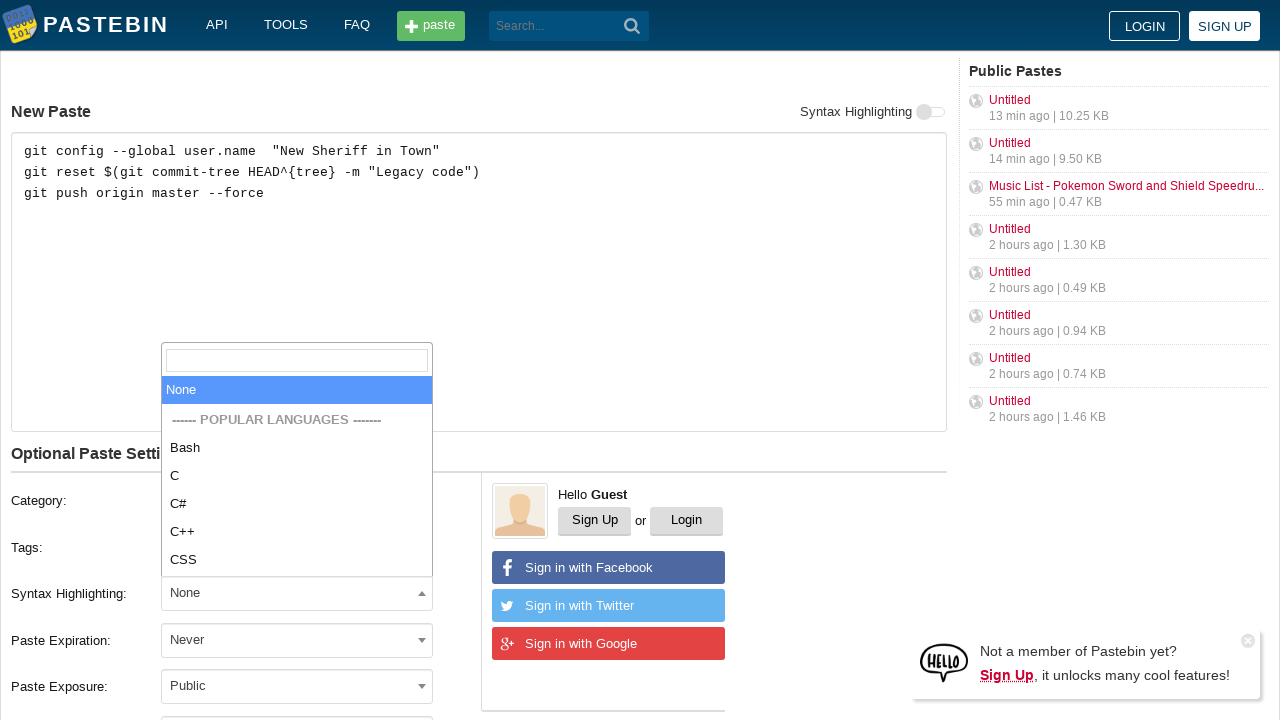

Waited for syntax highlighting search field to appear
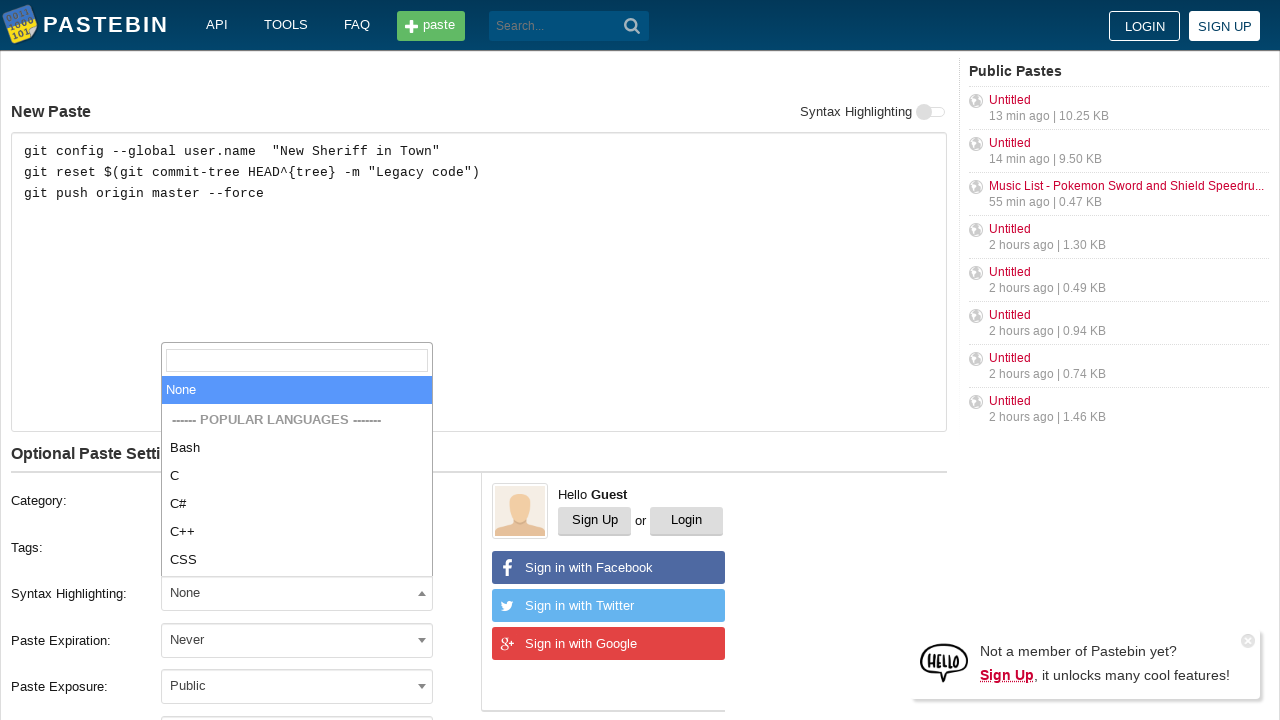

Typed 'Bash' in syntax highlighting search field on input.select2-search__field
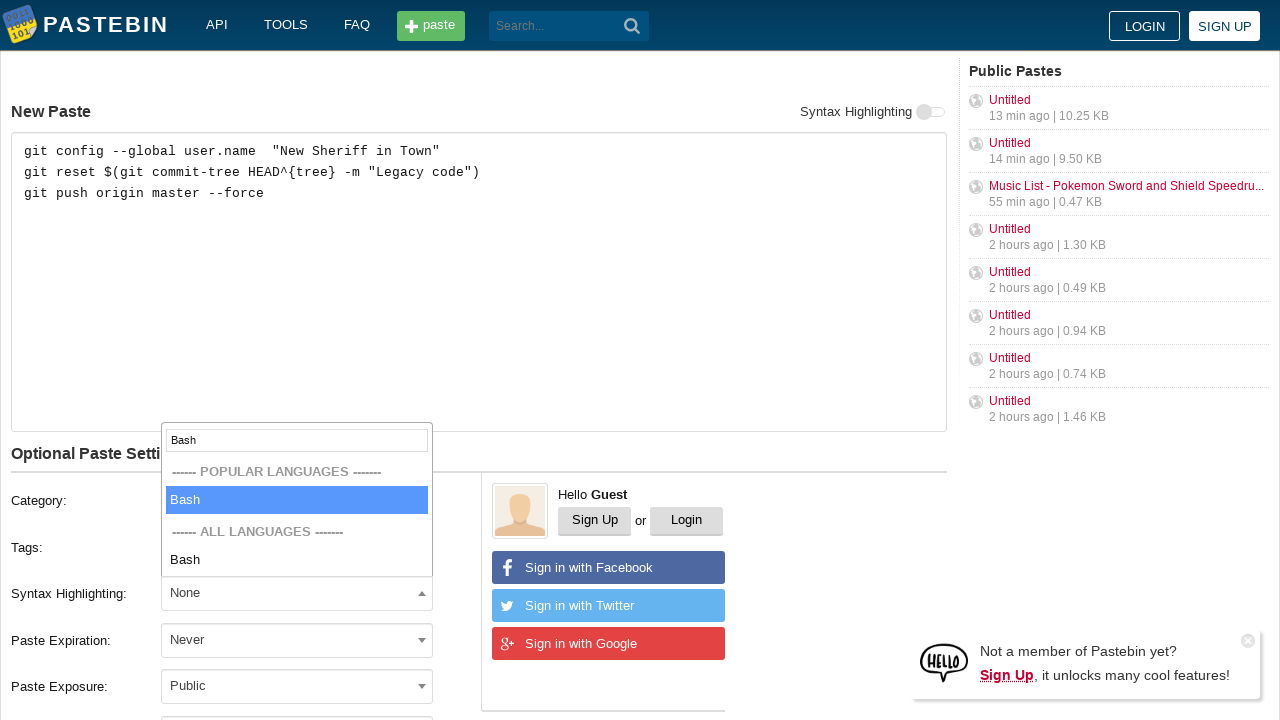

Waited for Bash syntax option to appear in dropdown
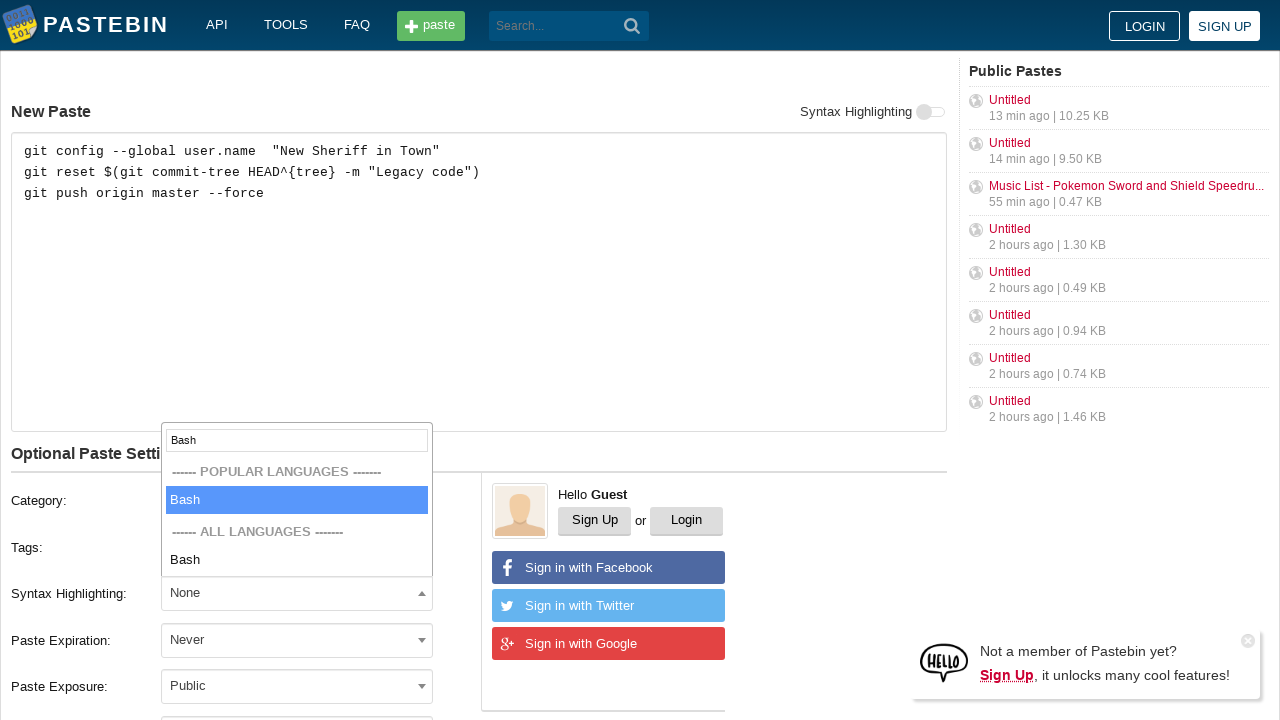

Selected Bash as syntax highlighting option at (297, 486) on li.select2-results__option:has-text('Bash')
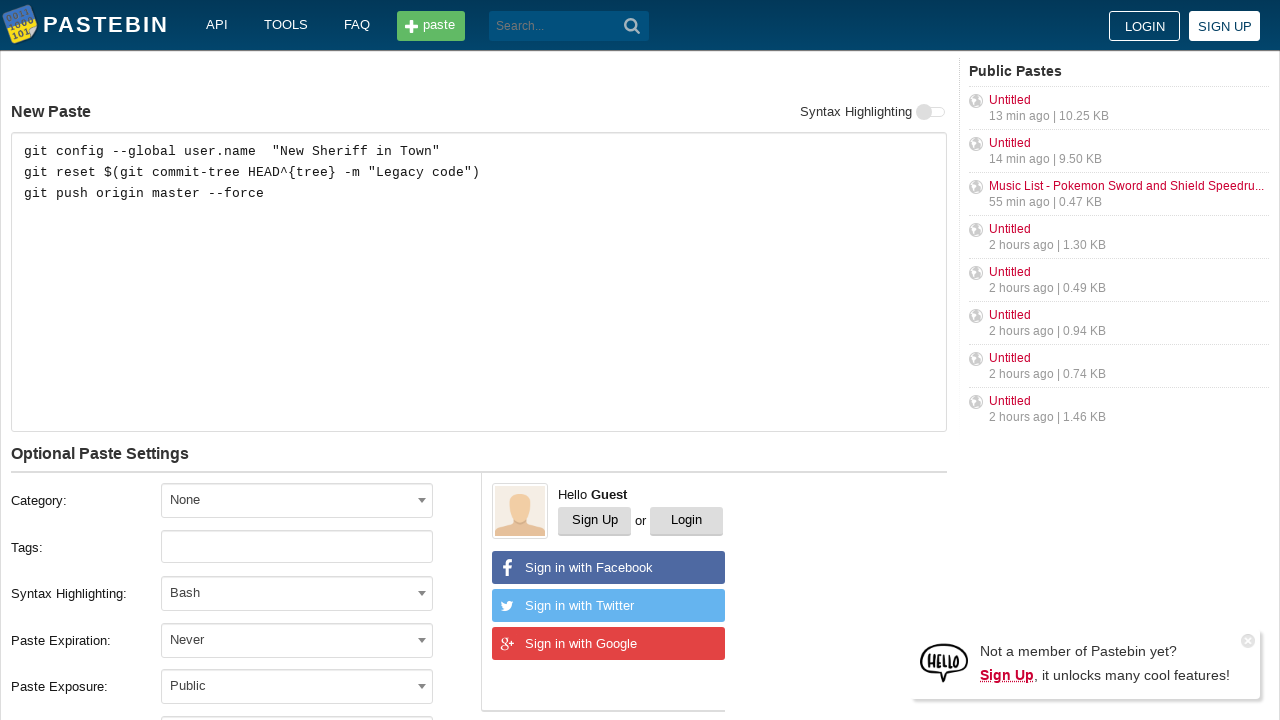

Clicked paste expiration dropdown at (297, 640) on span#select2-postform-expiration-container
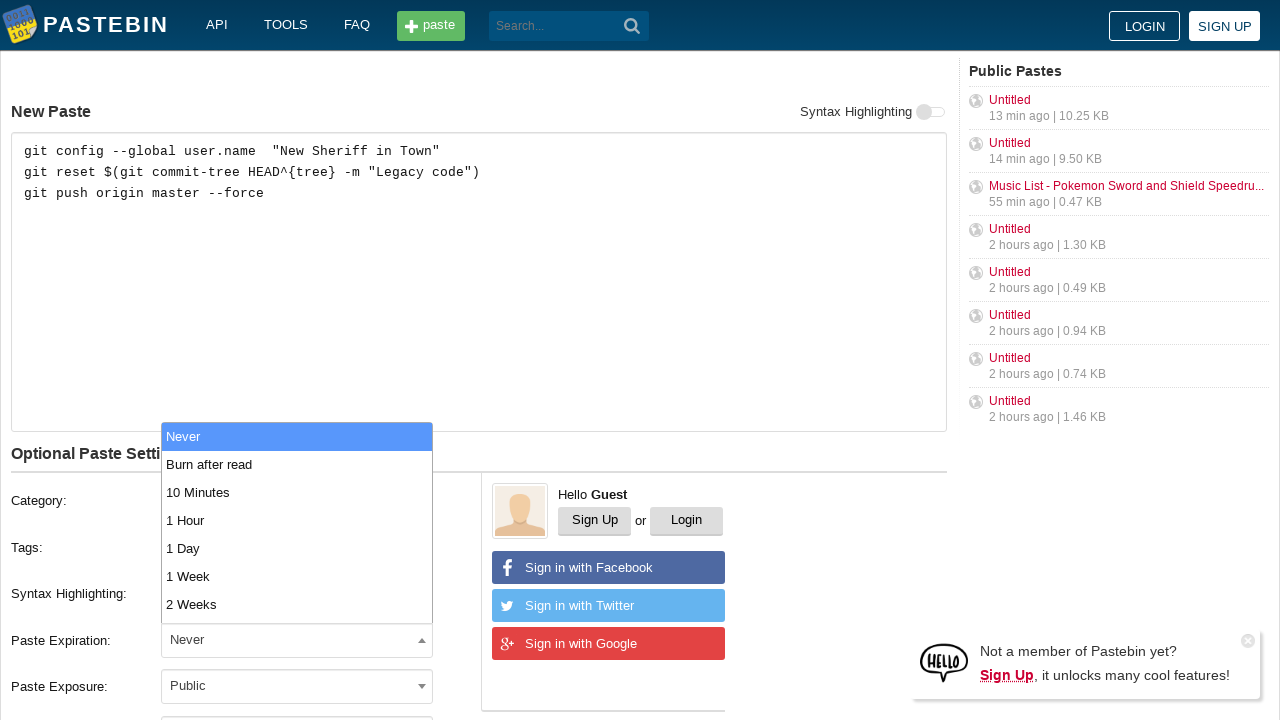

Waited for '10 Minutes' expiration option to appear
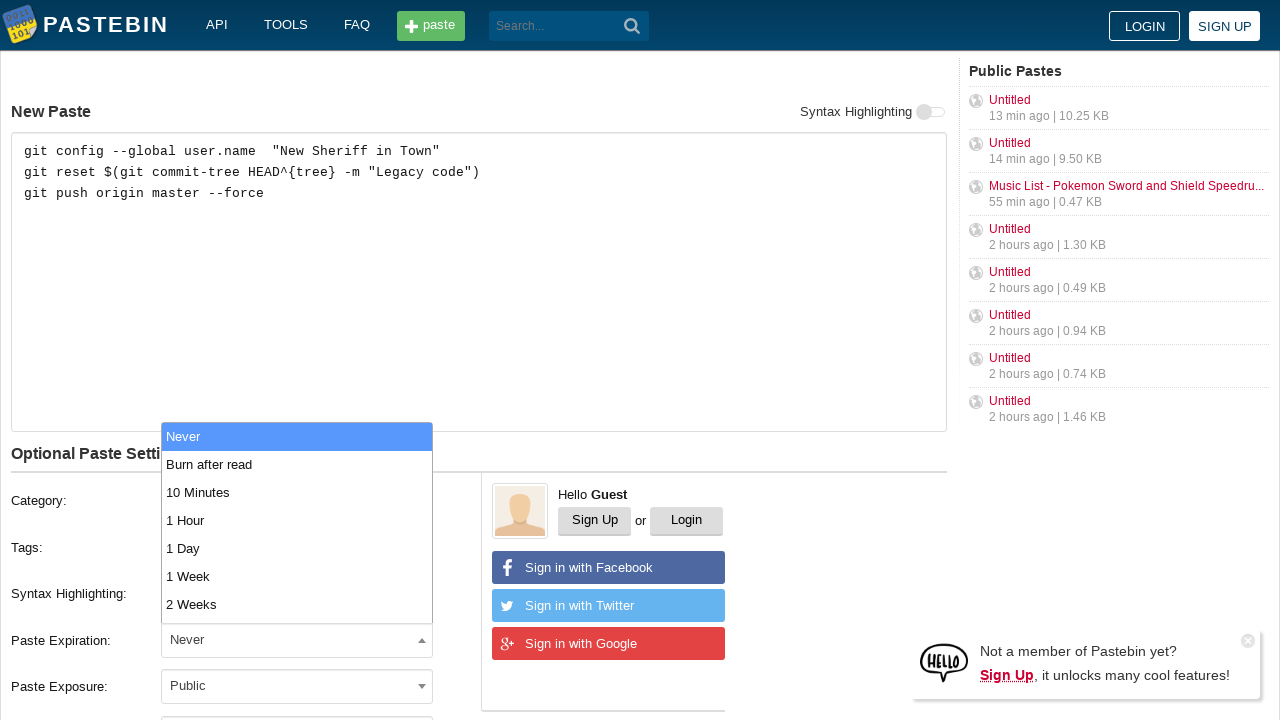

Selected '10 Minutes' as paste expiration time at (297, 492) on li.select2-results__option:has-text('10 Minutes')
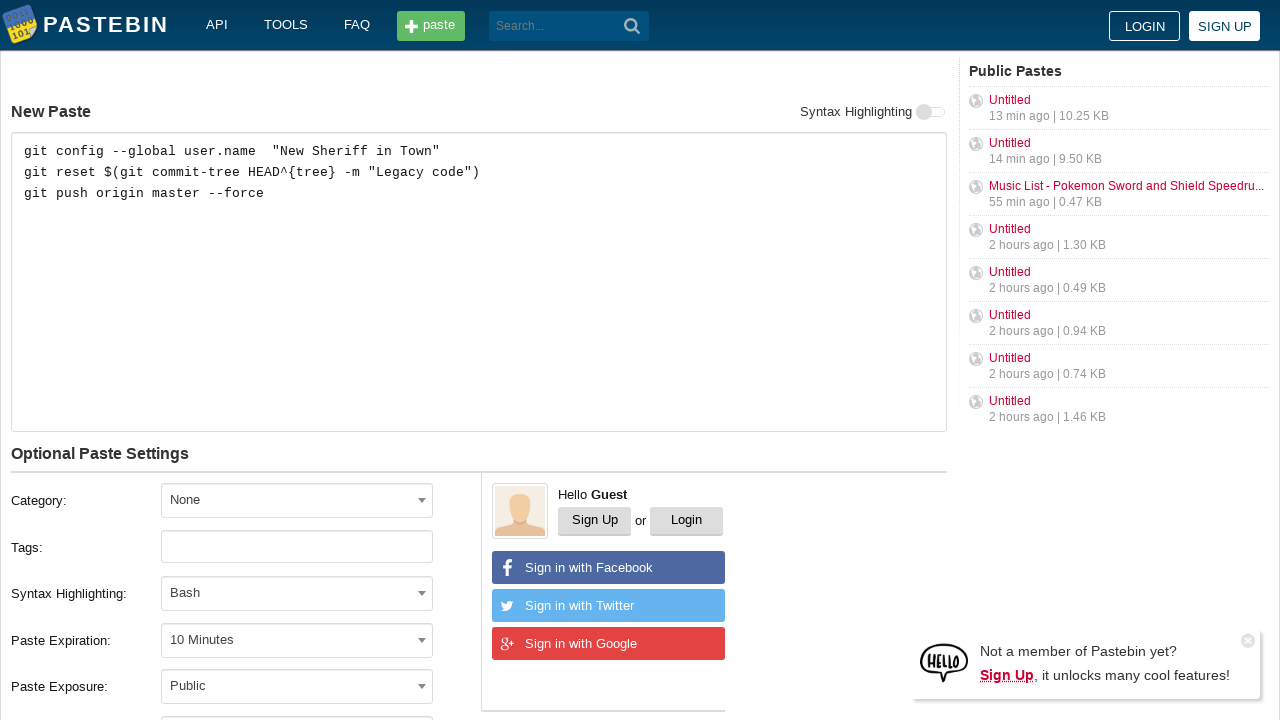

Filled paste name field with 'how to gain dominance among developers' on input#postform-name
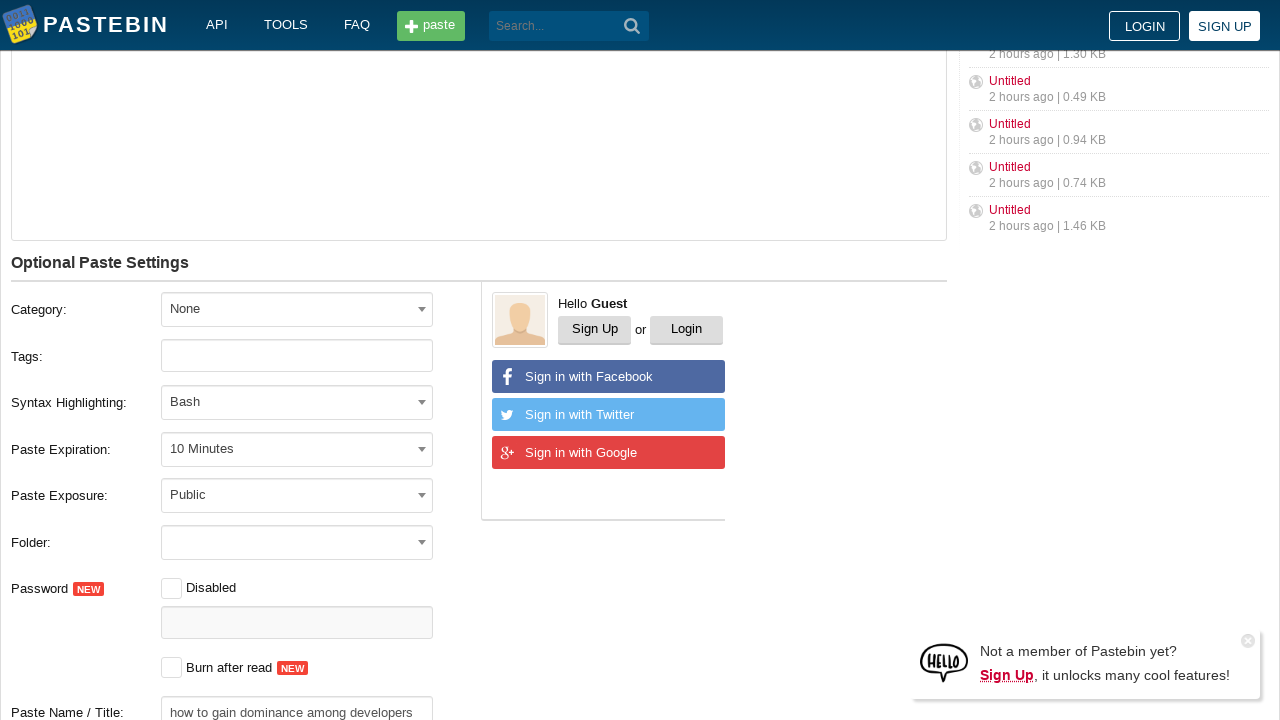

Clicked submit button to create the paste at (632, 26) on button[type='submit']
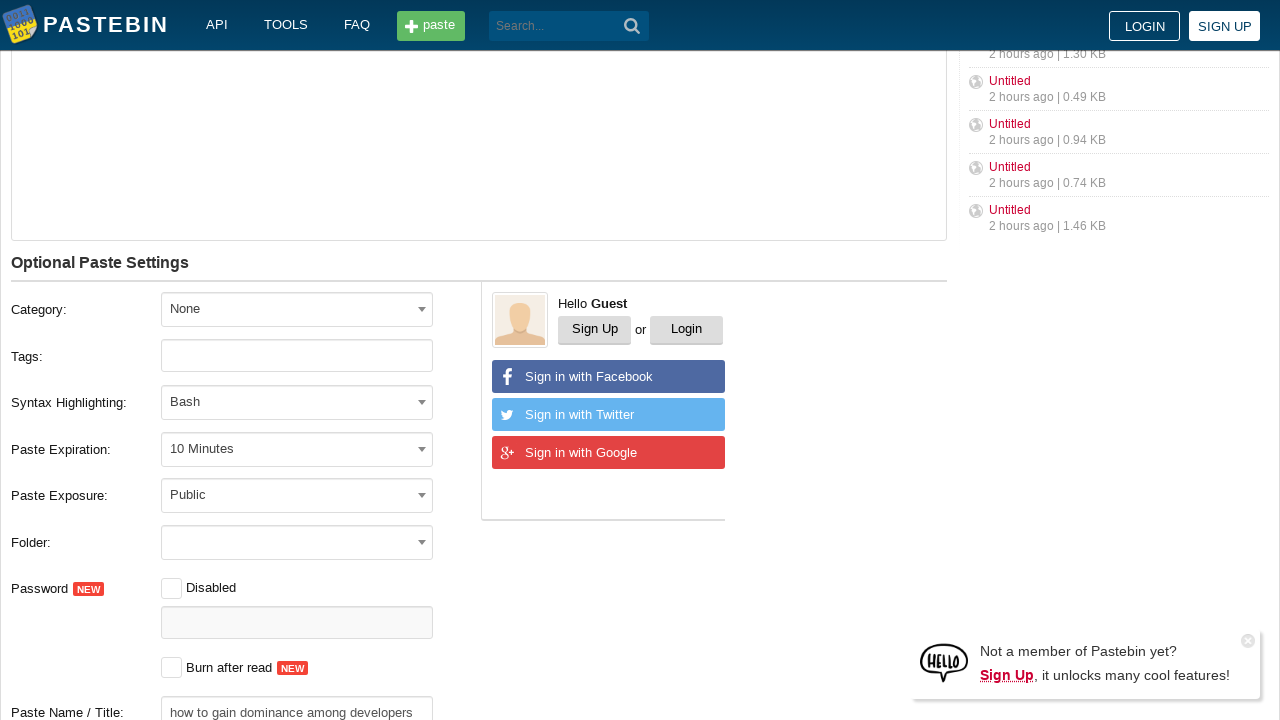

Verified paste was created successfully by waiting for success notice or page heading
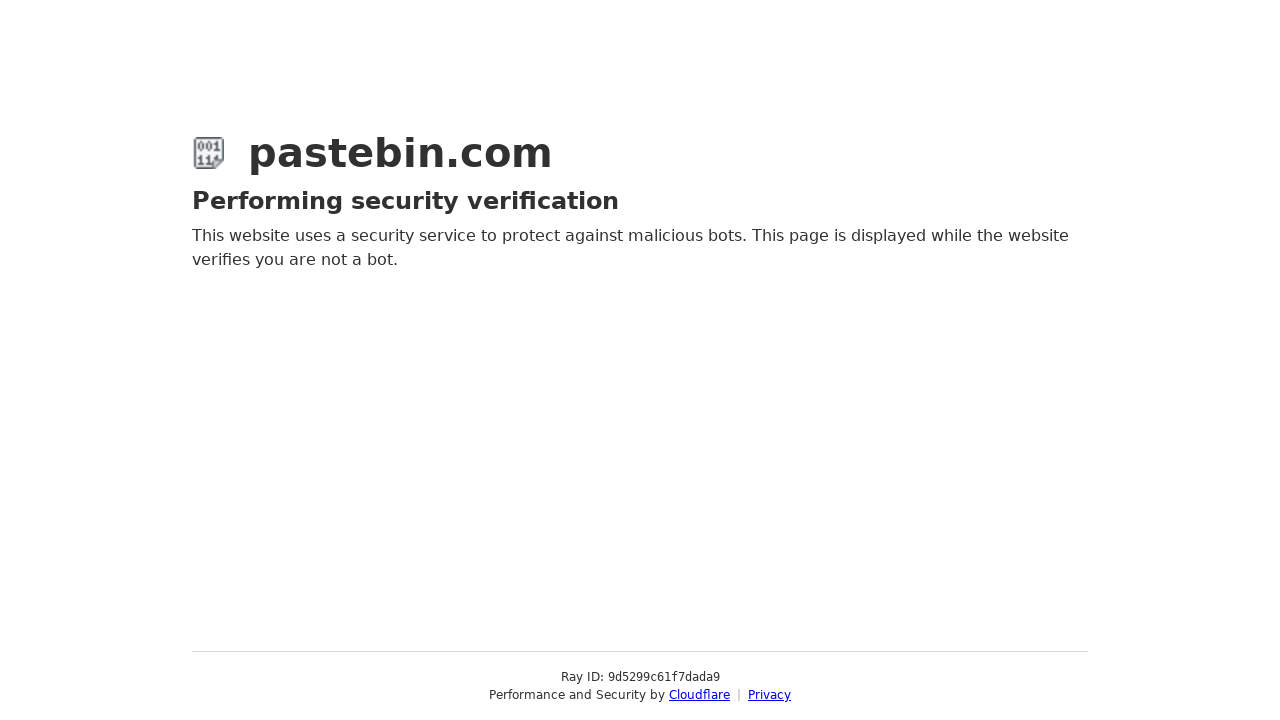

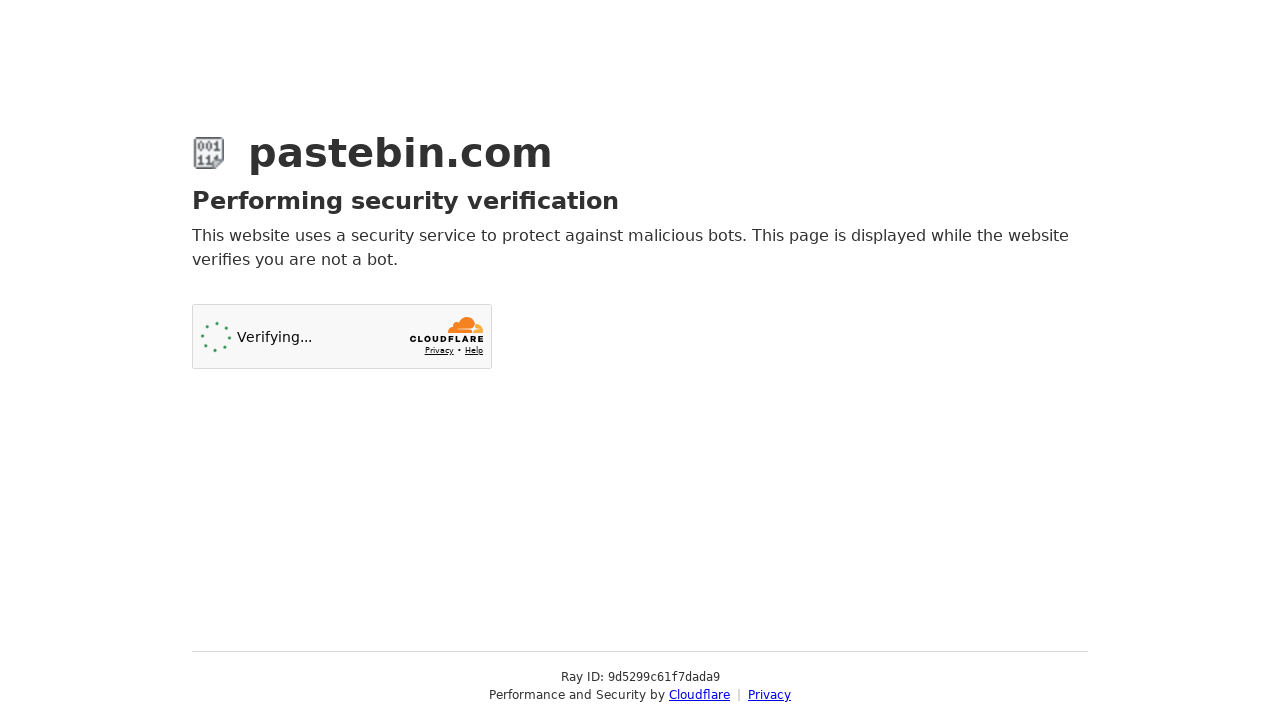